Tests adding a todo item with conditional retry logic, attempting multiple times if needed

Starting URL: https://demo.playwright.dev/todomvc/

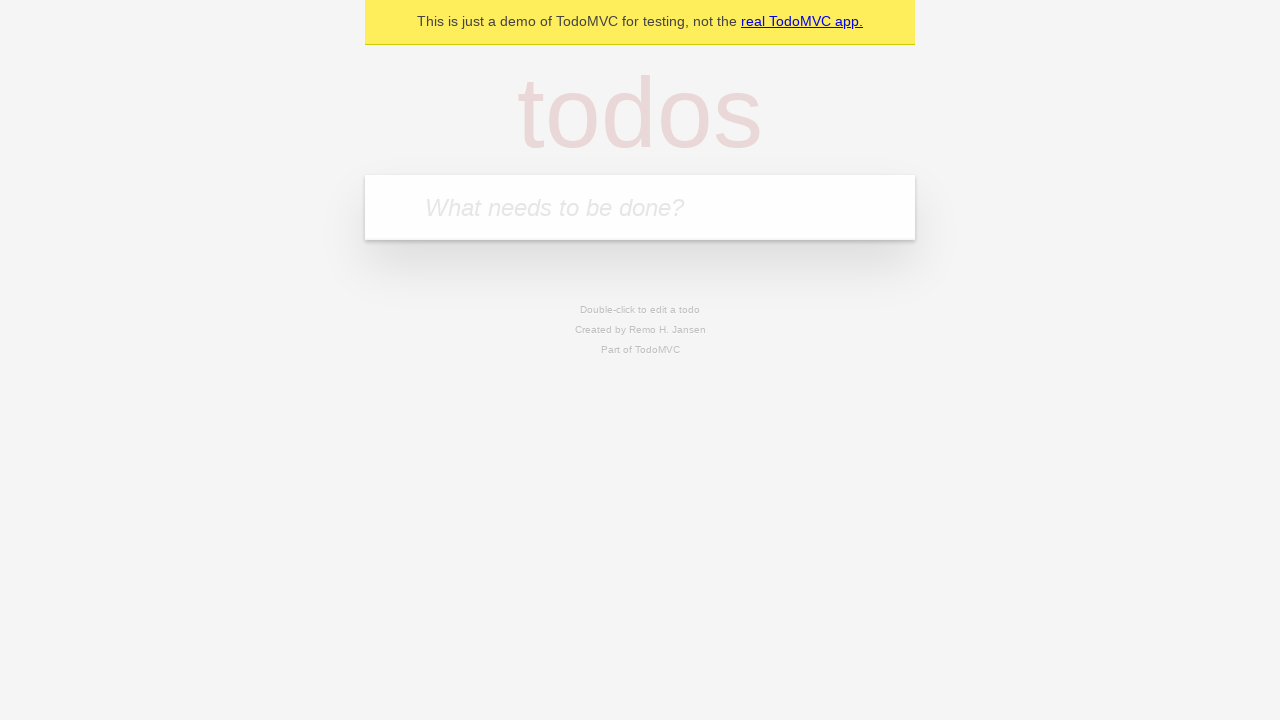

Filled new todo input with 'Conditional retry attempt' on .new-todo
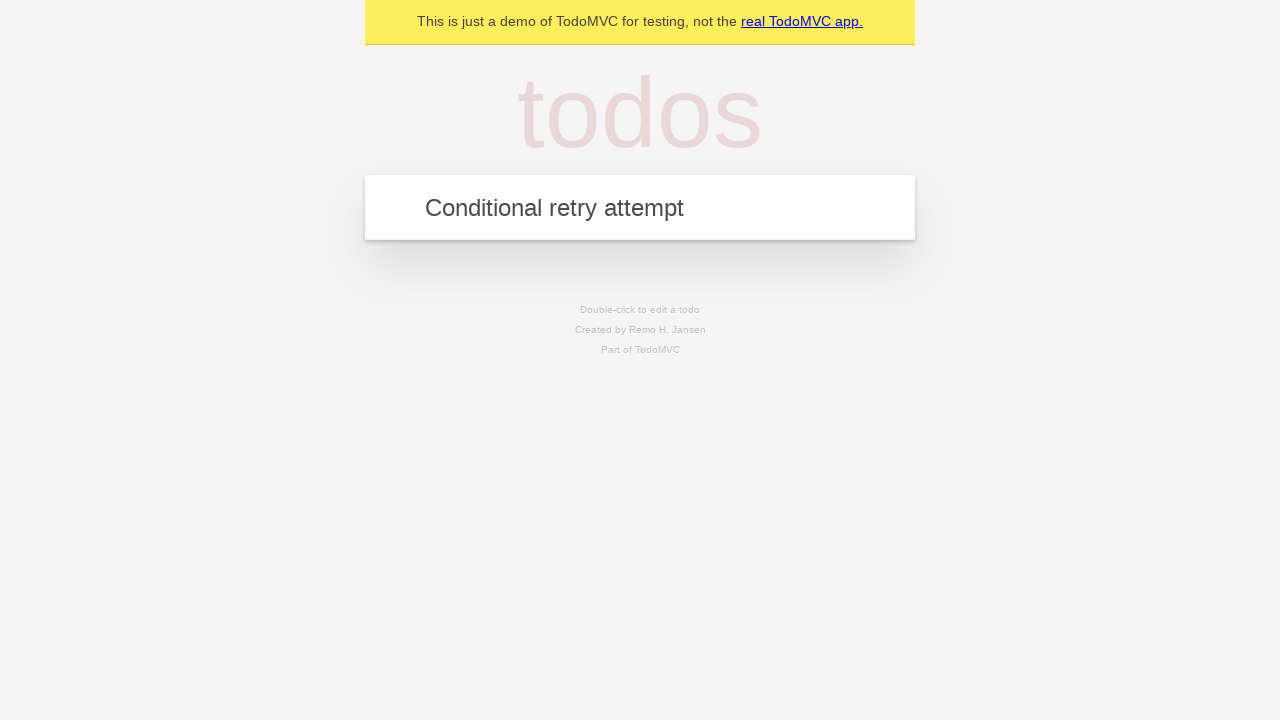

Pressed Enter to add the todo item on .new-todo
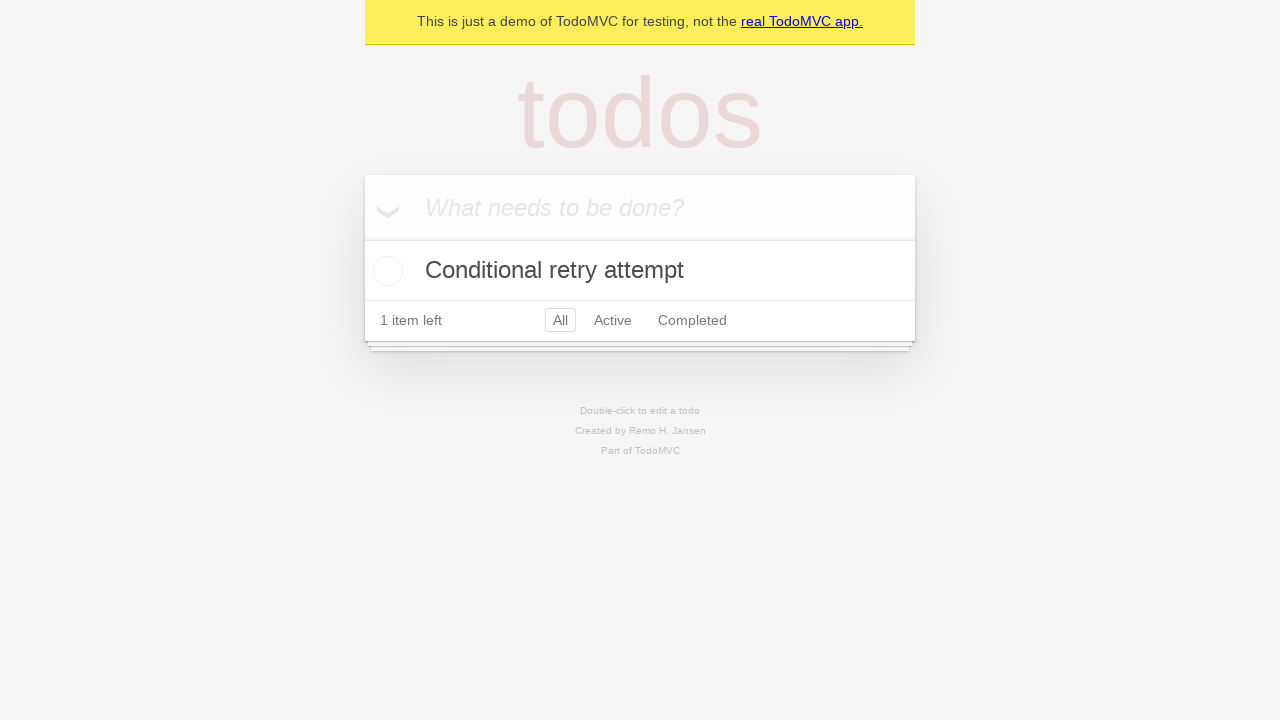

Verified todo item appeared in the list
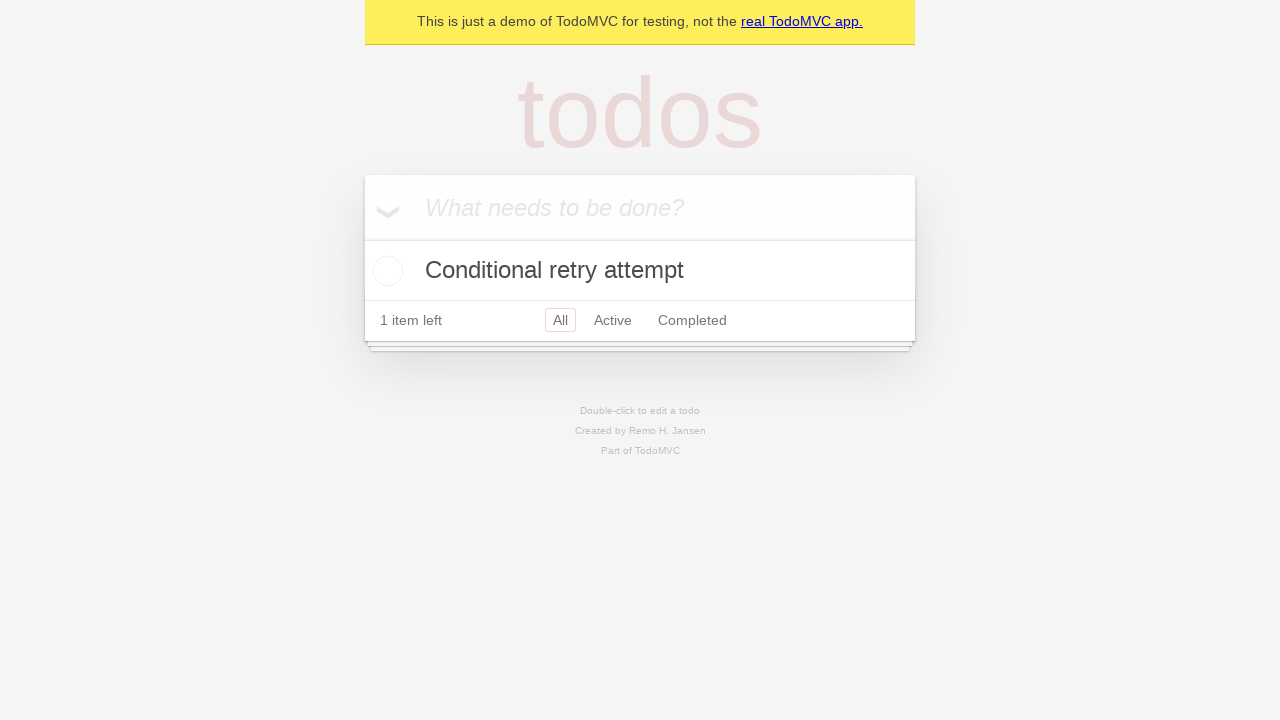

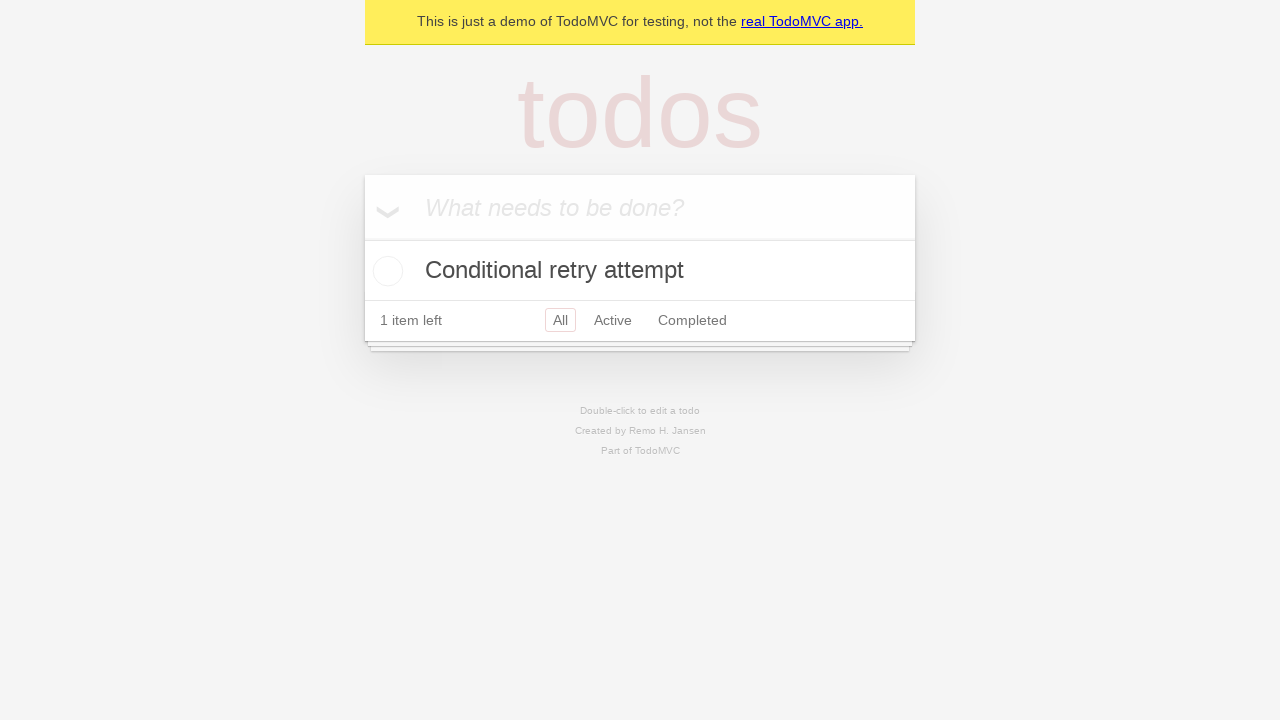